Tests window switching functionality by clicking a link that opens a new window, verifying content in both windows, and switching back to the original window.

Starting URL: https://the-internet.herokuapp.com/windows

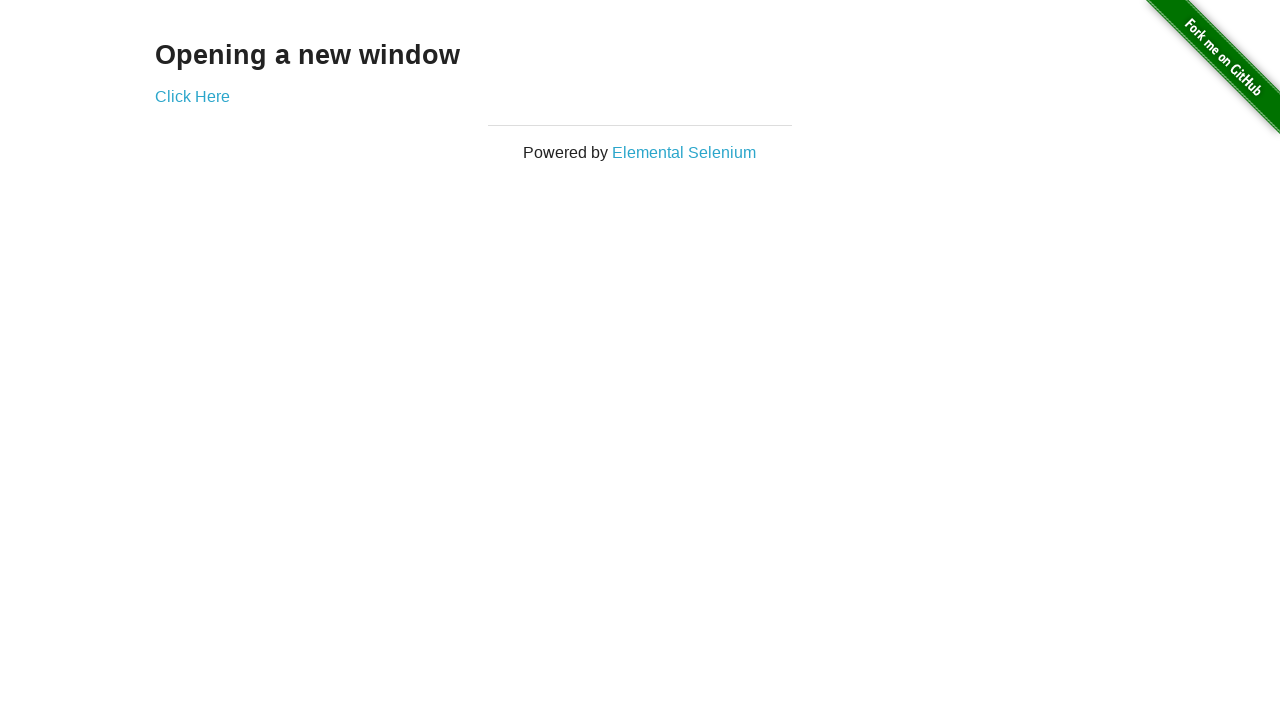

Verified initial page heading text is 'Opening a new window'
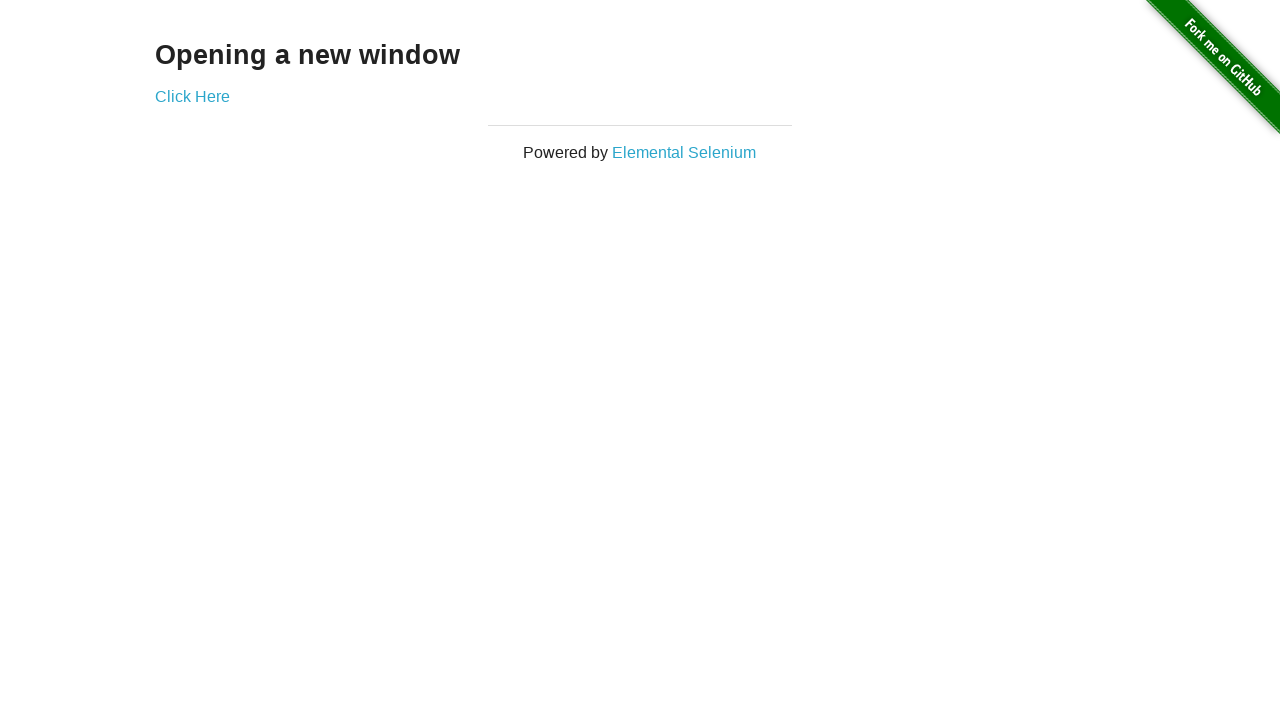

Verified page title is 'The Internet'
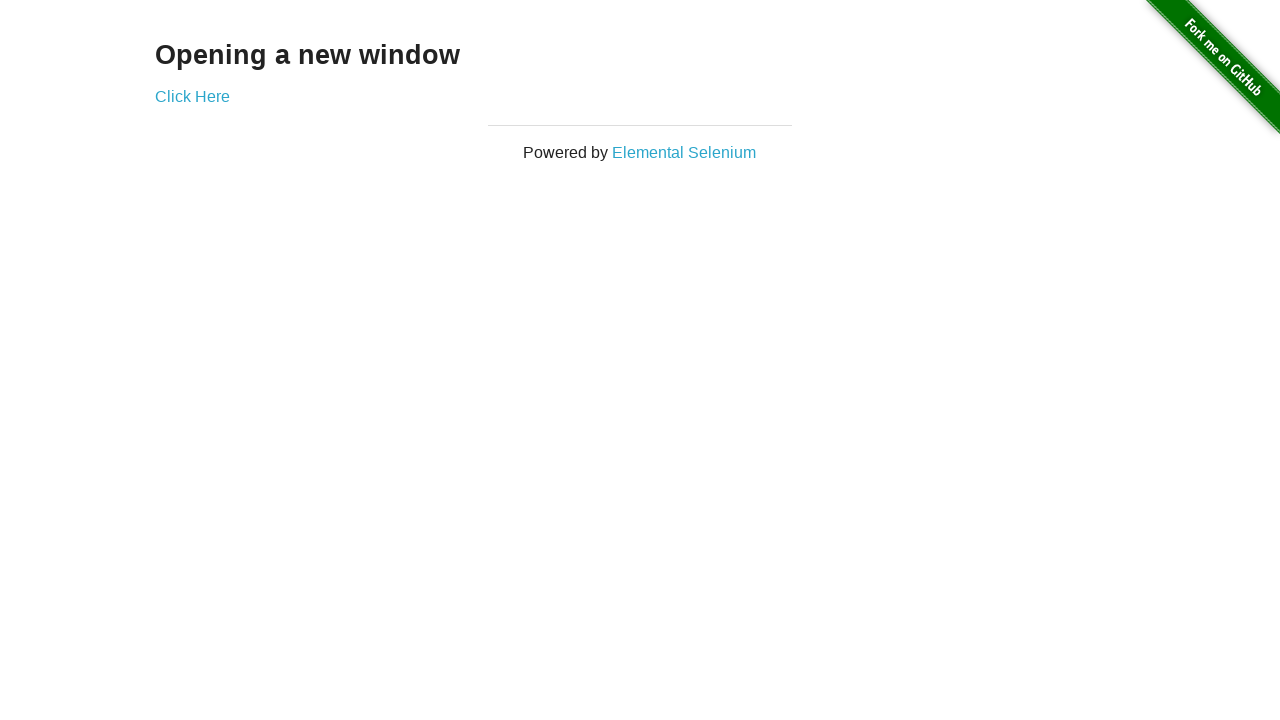

Clicked 'Click Here' link to open new window at (192, 96) on text=Click Here
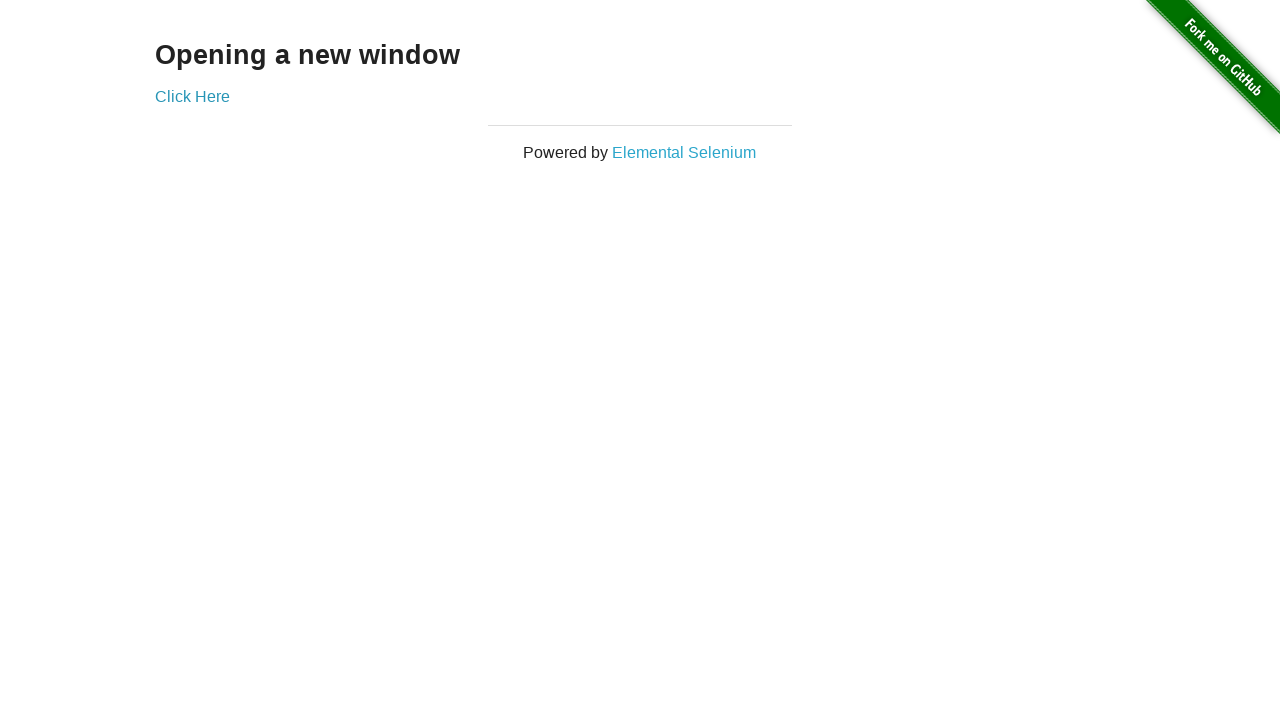

New window opened and loaded successfully
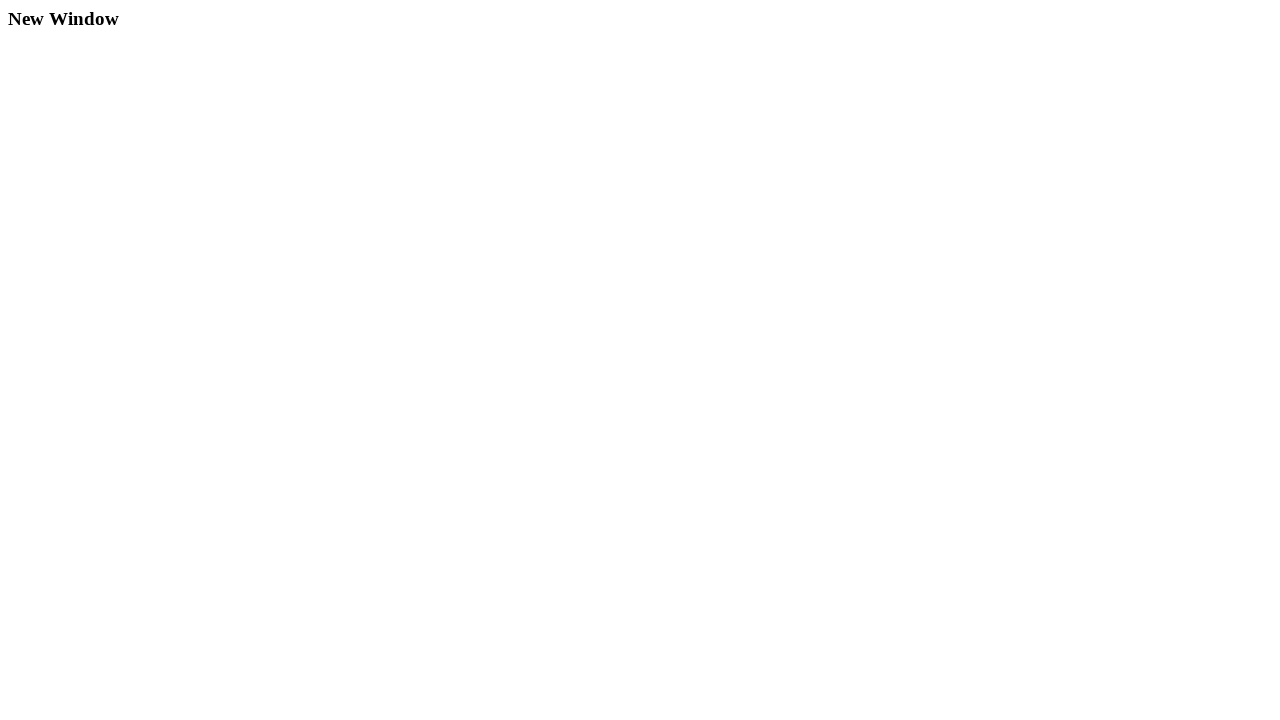

Verified new window title is 'New Window'
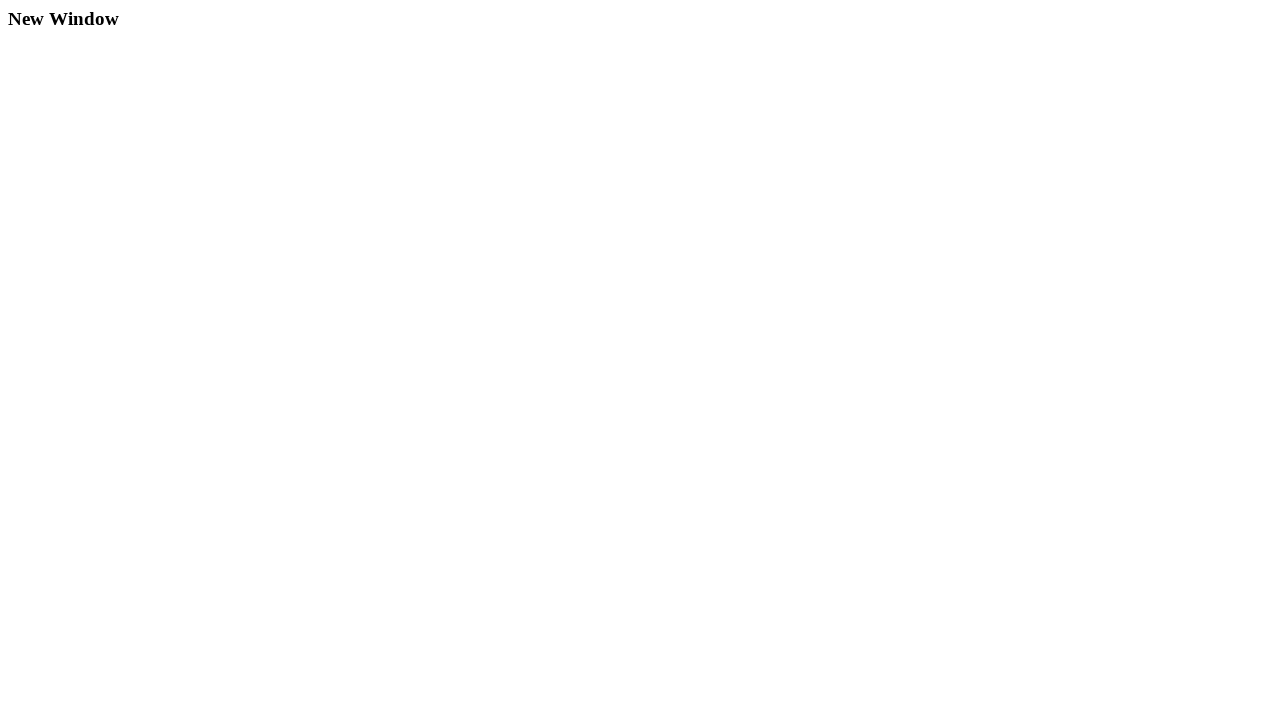

Verified new window heading text is 'New Window'
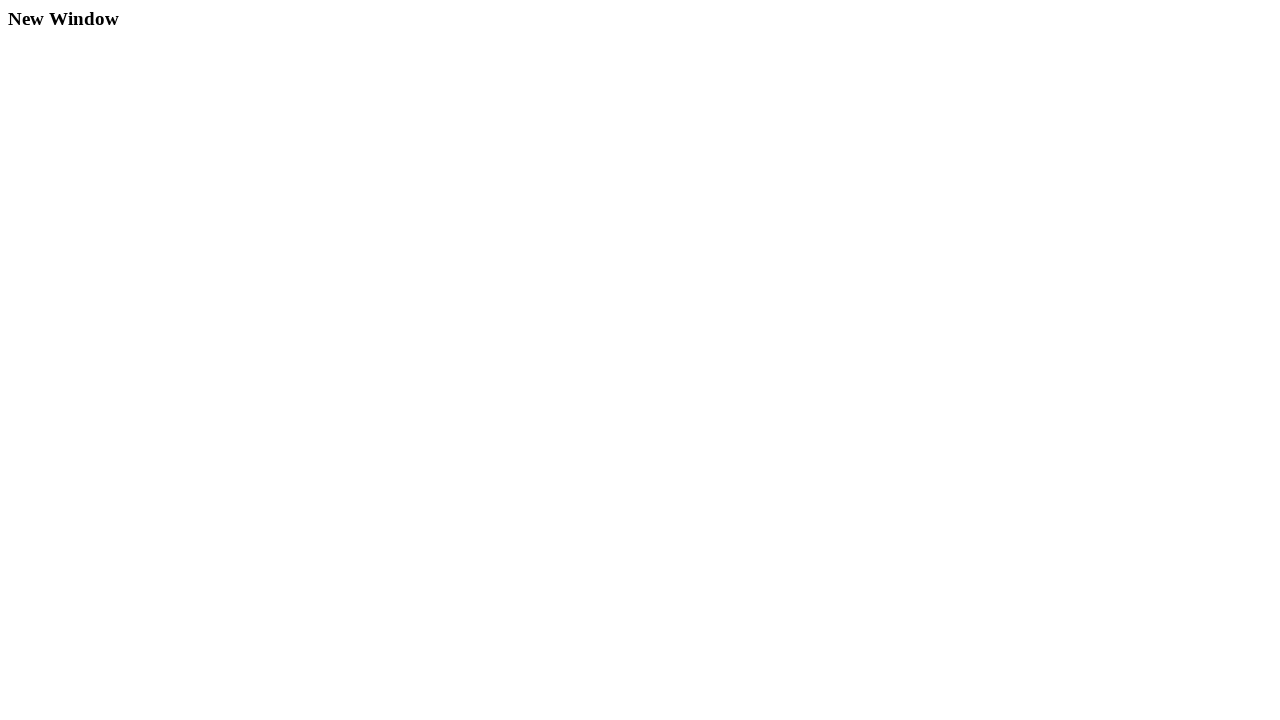

Switched back to original window
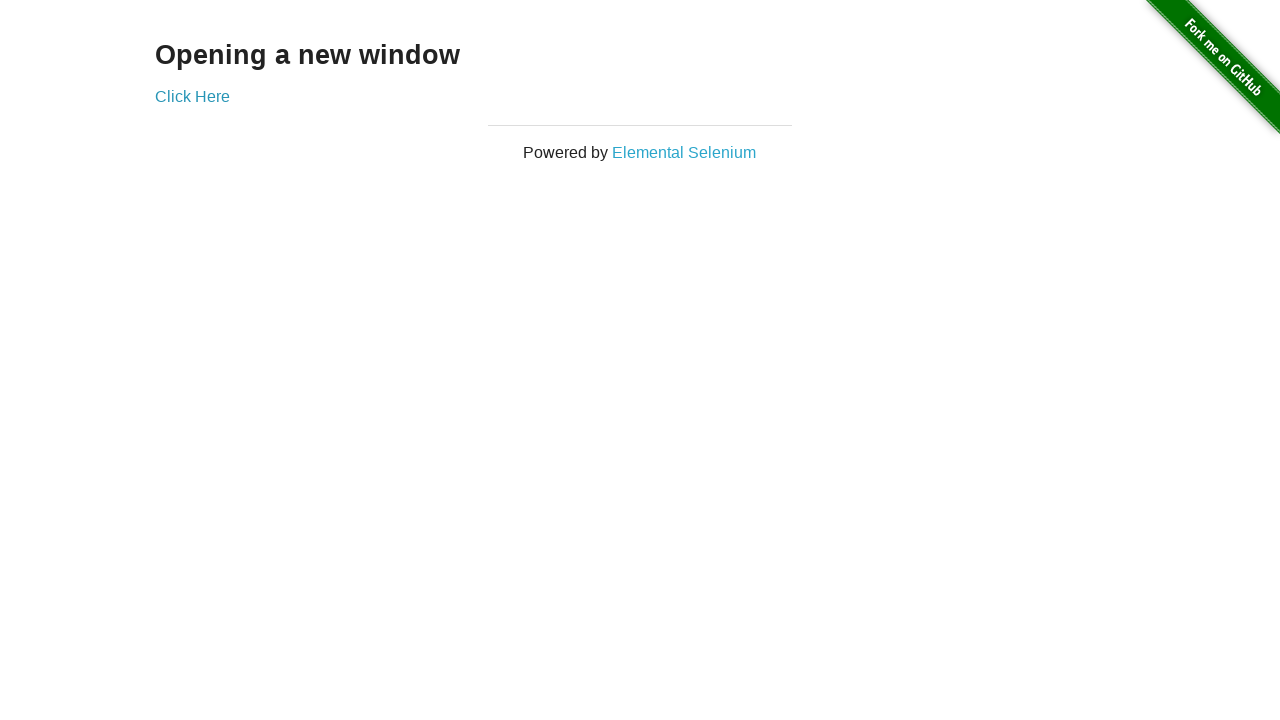

Verified original window title is still 'The Internet'
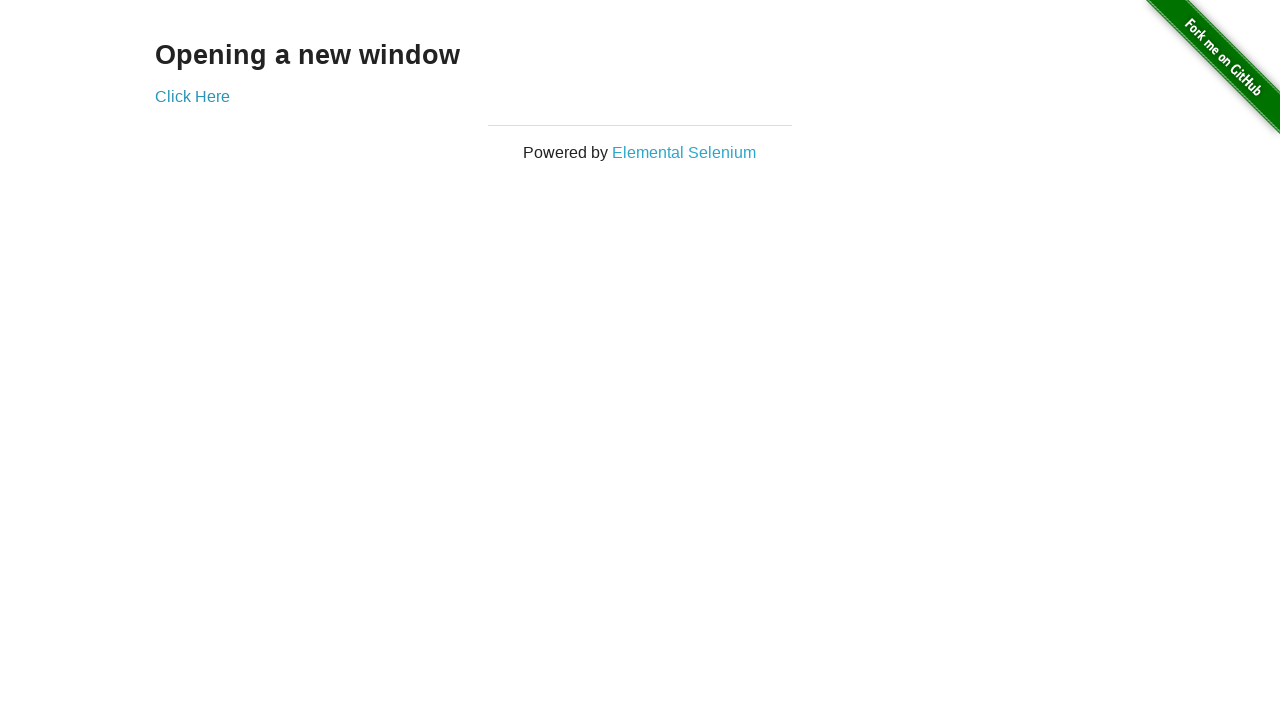

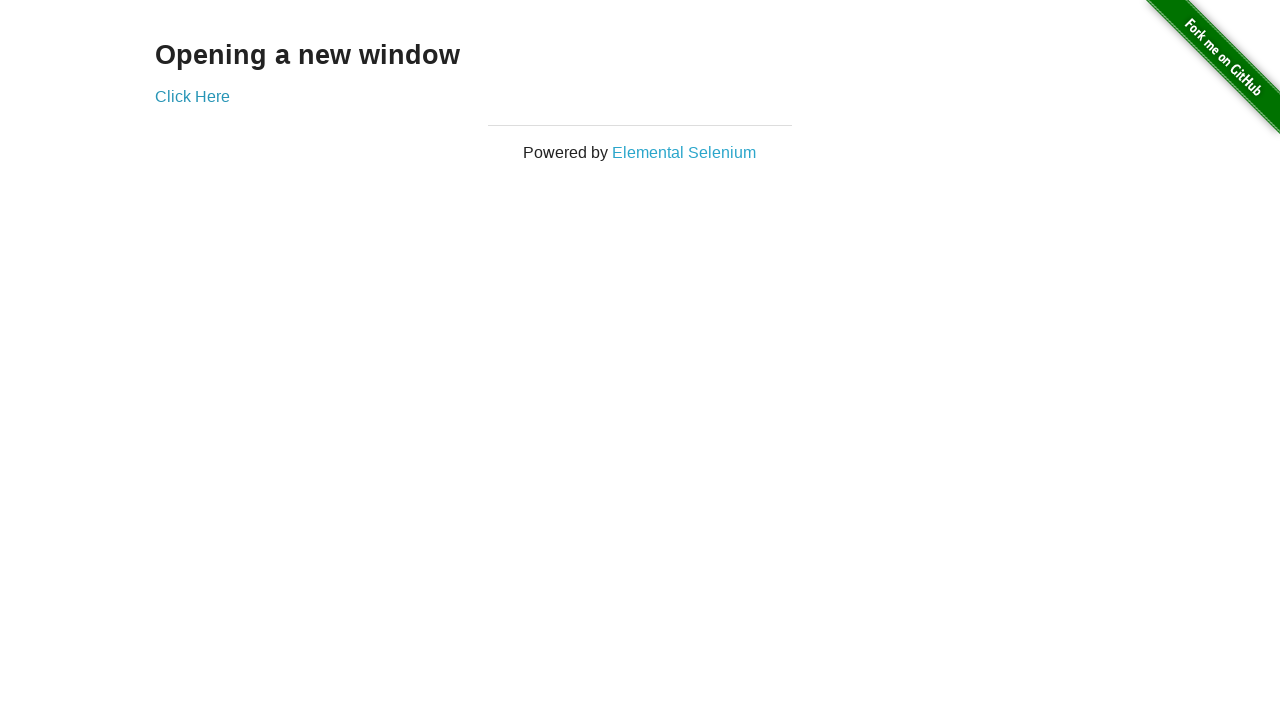